Tests various element selector engines in Playwright including CSS, text, combined selectors, layout-based selectors, and XPath to interact with a todo app

Starting URL: https://demo.playwright.dev/todomvc/#/

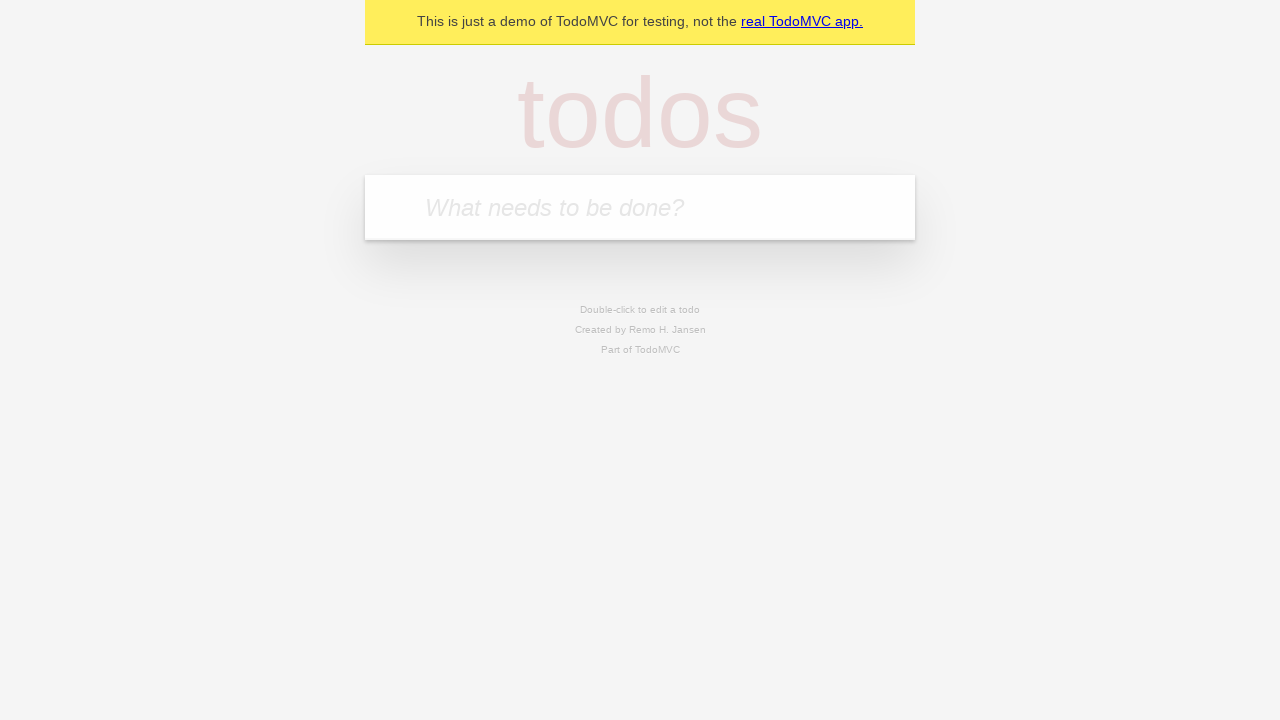

Typed 'Learn Playwright' in header input using CSS selector on .header input
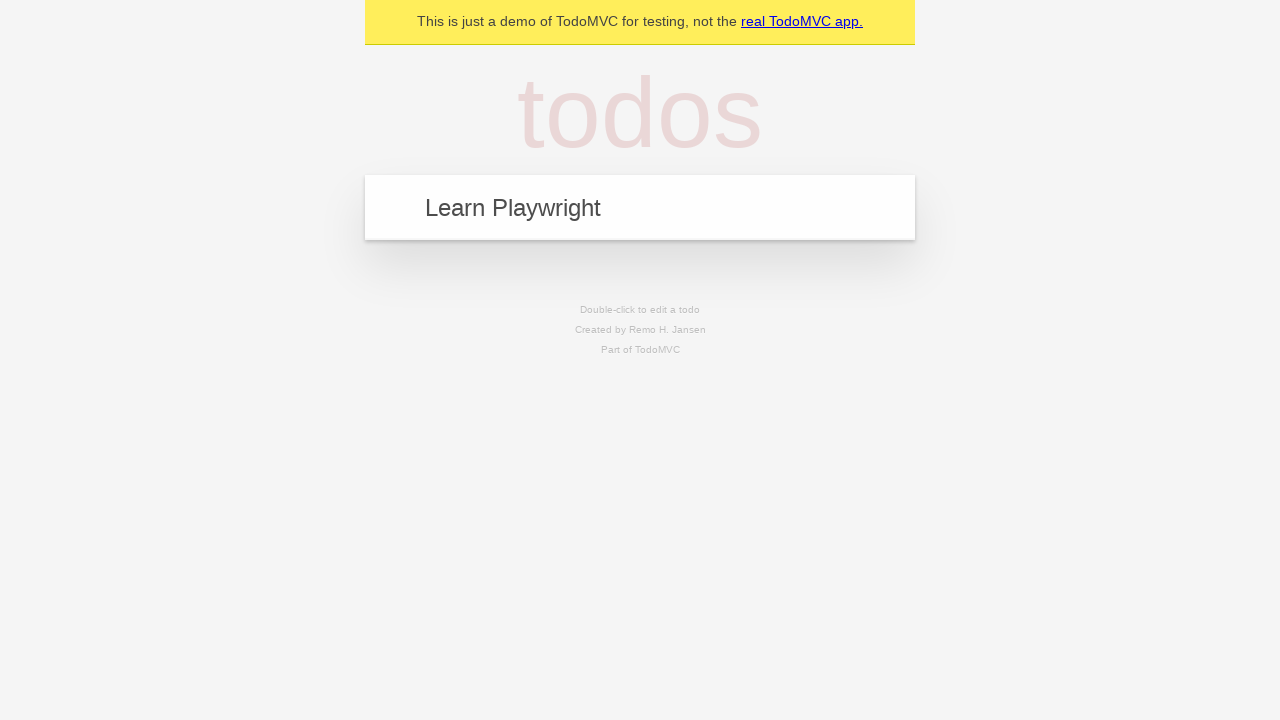

Pressed Enter key in header input using CSS selector engine on css=.header input
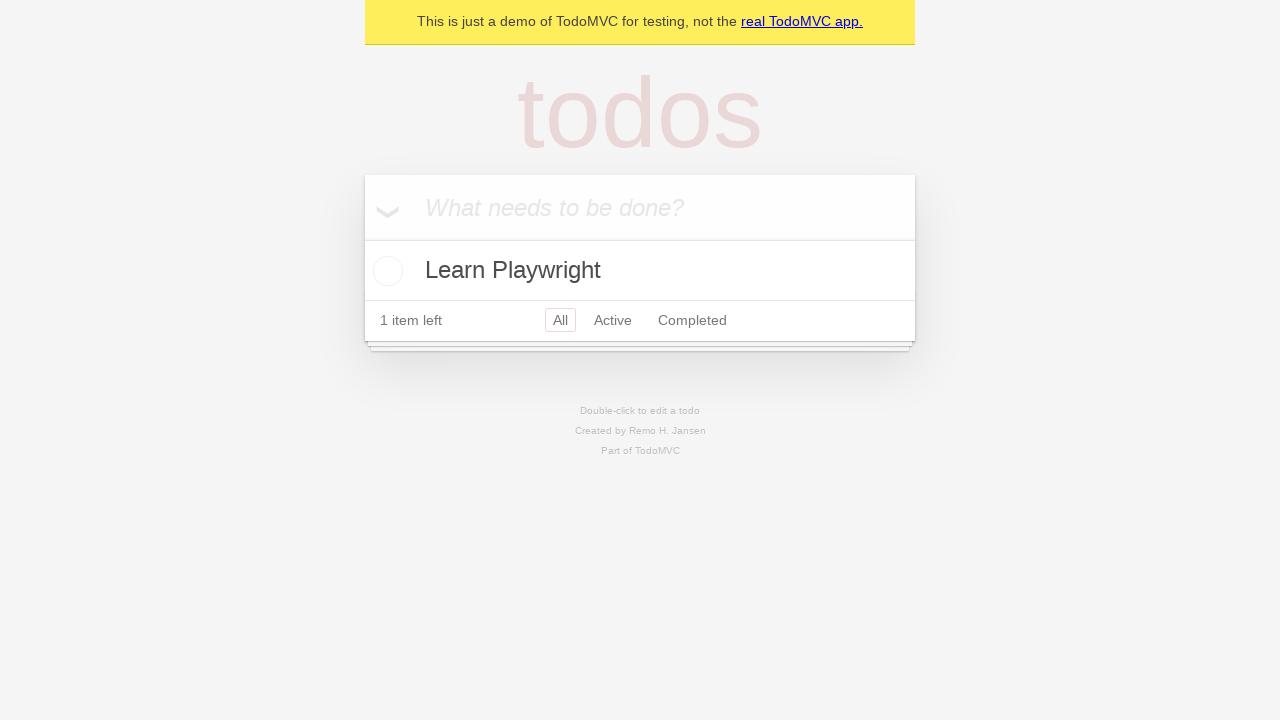

Clicked 'All' filter using text selector at (382, 206) on text=All
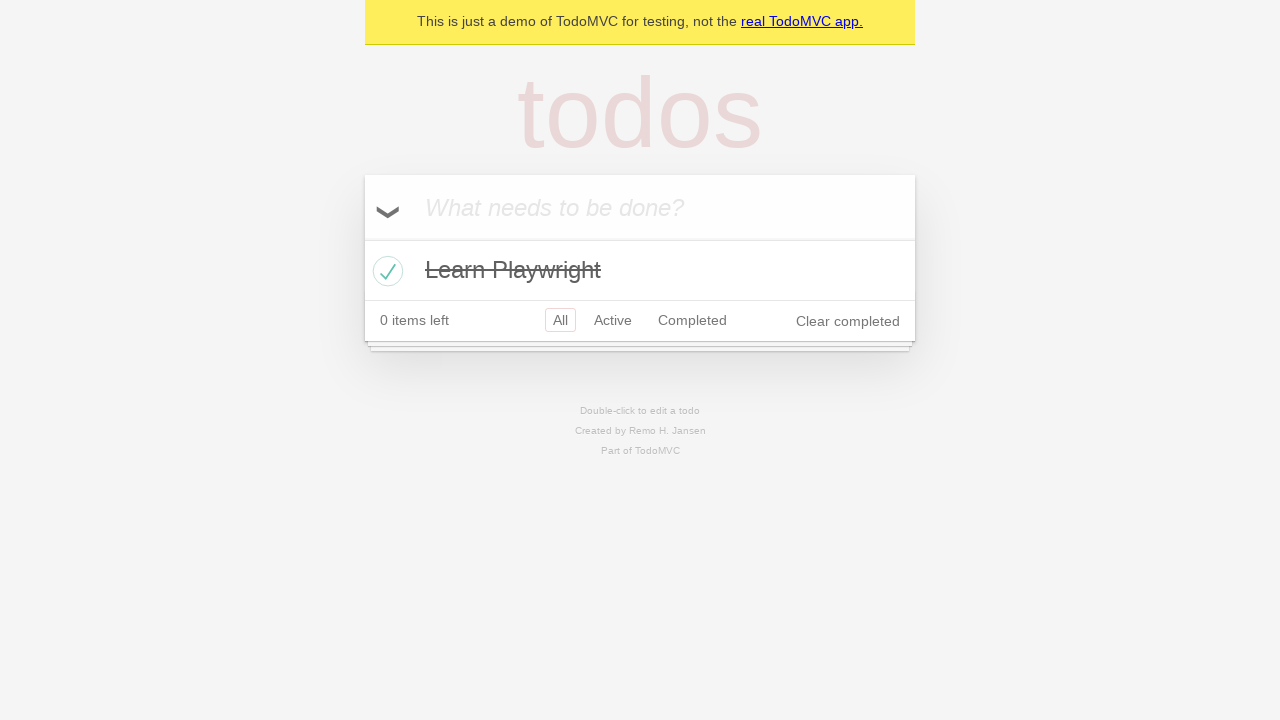

Clicked todo item containing 'Playwright' using combined selector at (640, 271) on .todo-list > li:has-text("Playwright")
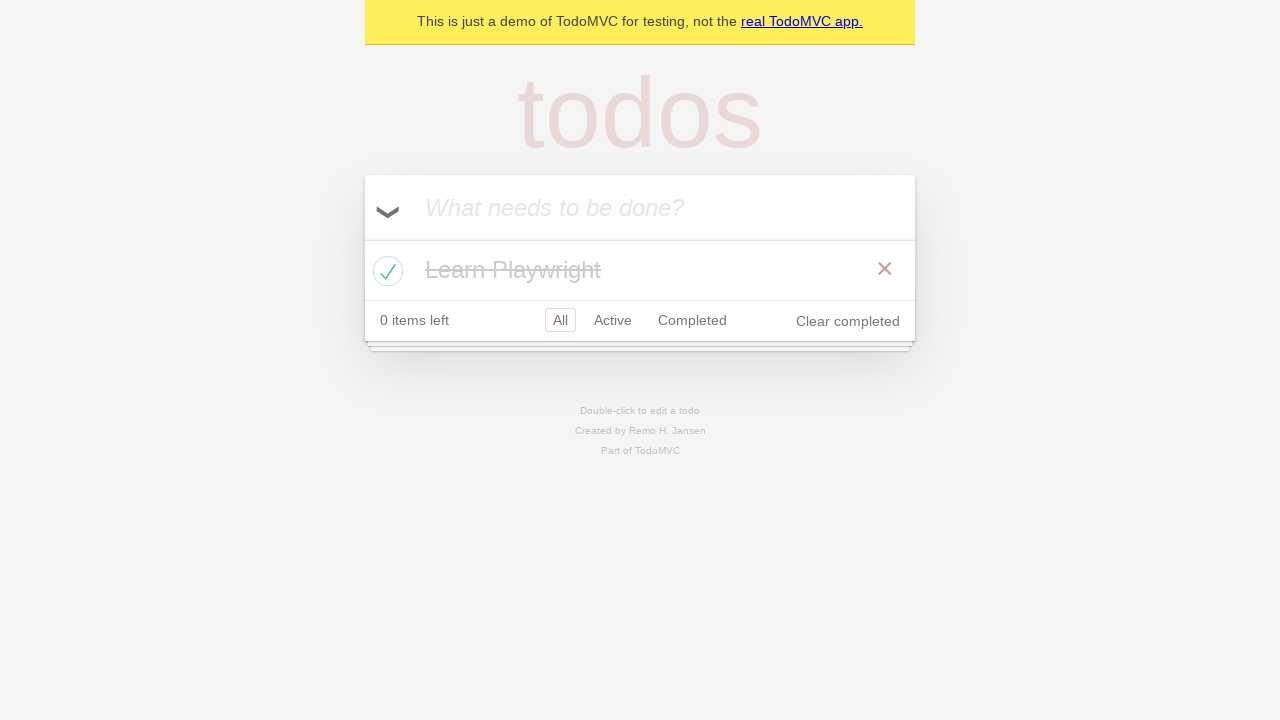

Clicked 'Completed' in footer using combined selector at (692, 320) on .todoapp .footer >> text=Completed
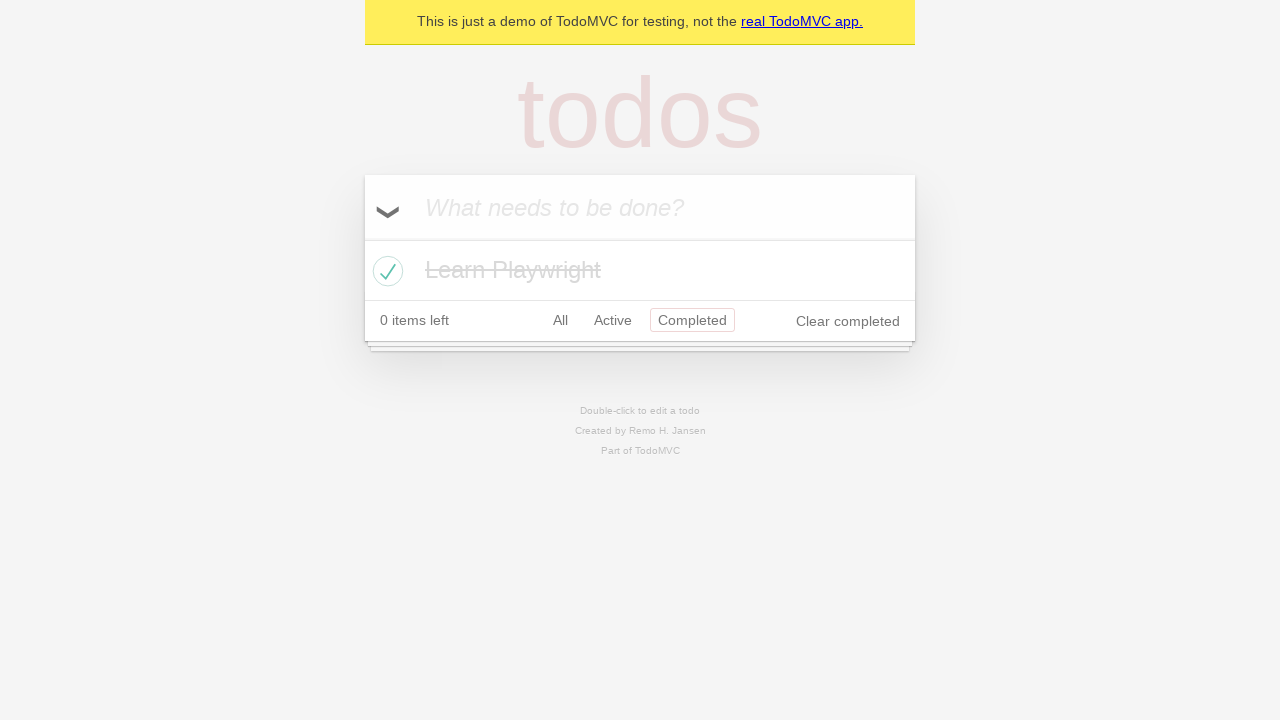

Clicked visible 'Completed' element using visible filter at (692, 320) on text=Completed >> visible=true
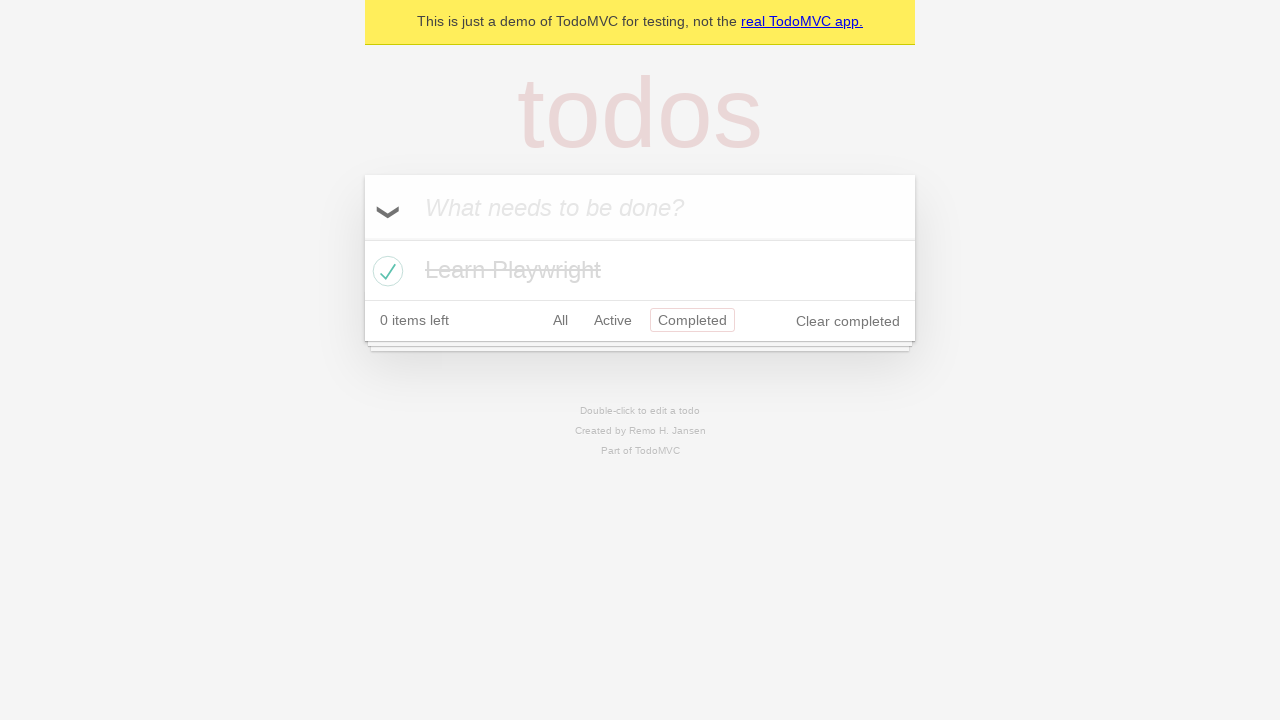

Clicked toggle-all label using XPath selector at (382, 206) on xpath=//html/body/section/div/section/label
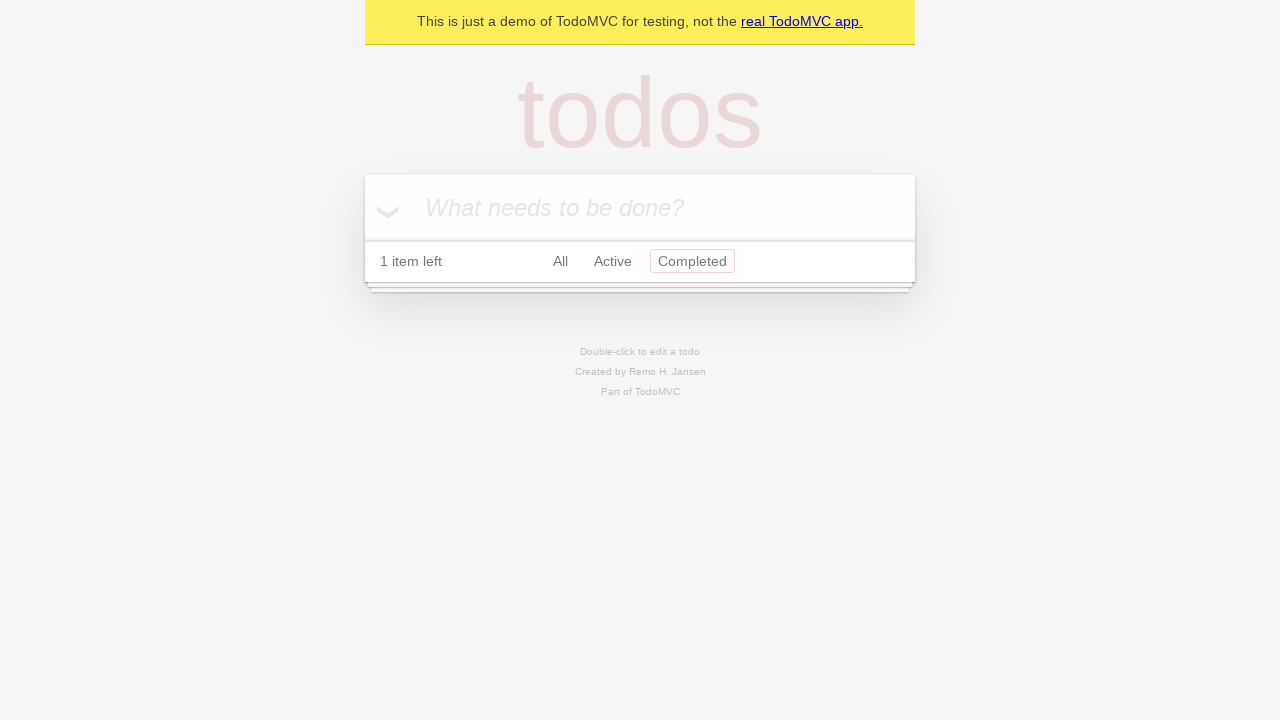

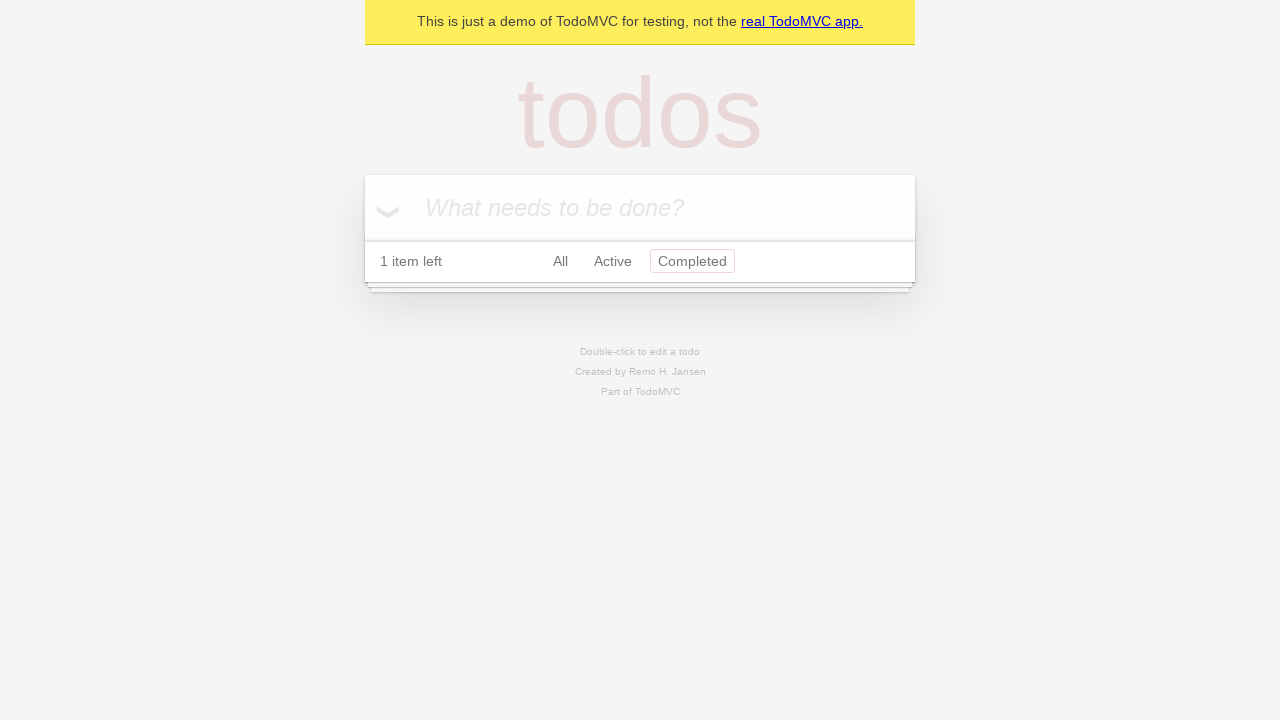